Tests drag and drop functionality by dragging an element from source to target within an iframe

Starting URL: https://jqueryui.com/droppable/#default

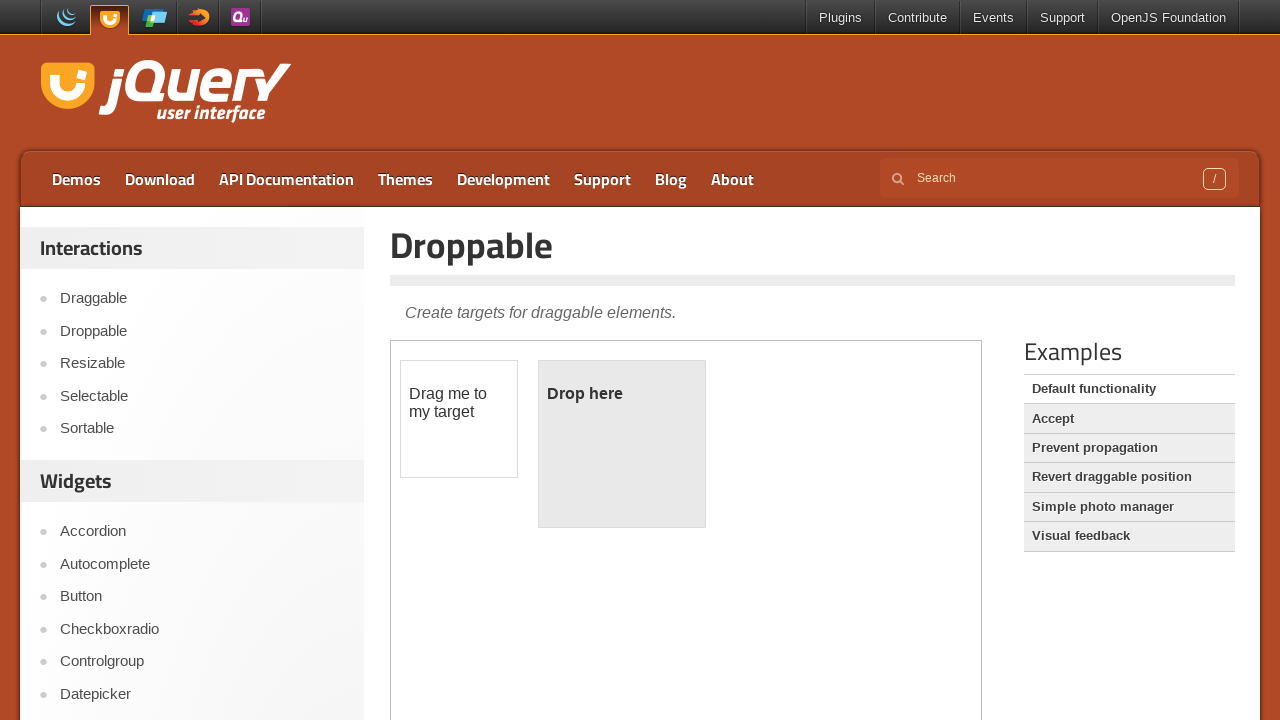

Located and switched to the first iframe containing drag and drop demo
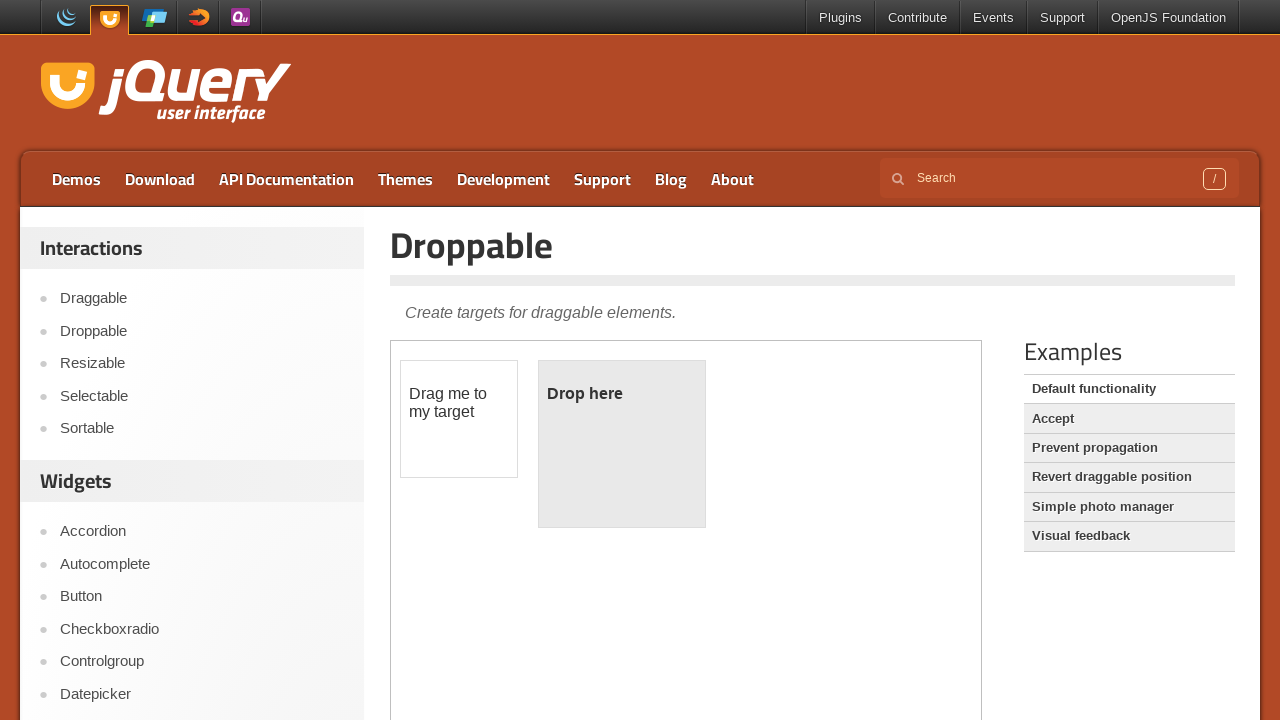

Located the draggable element with ID 'draggable'
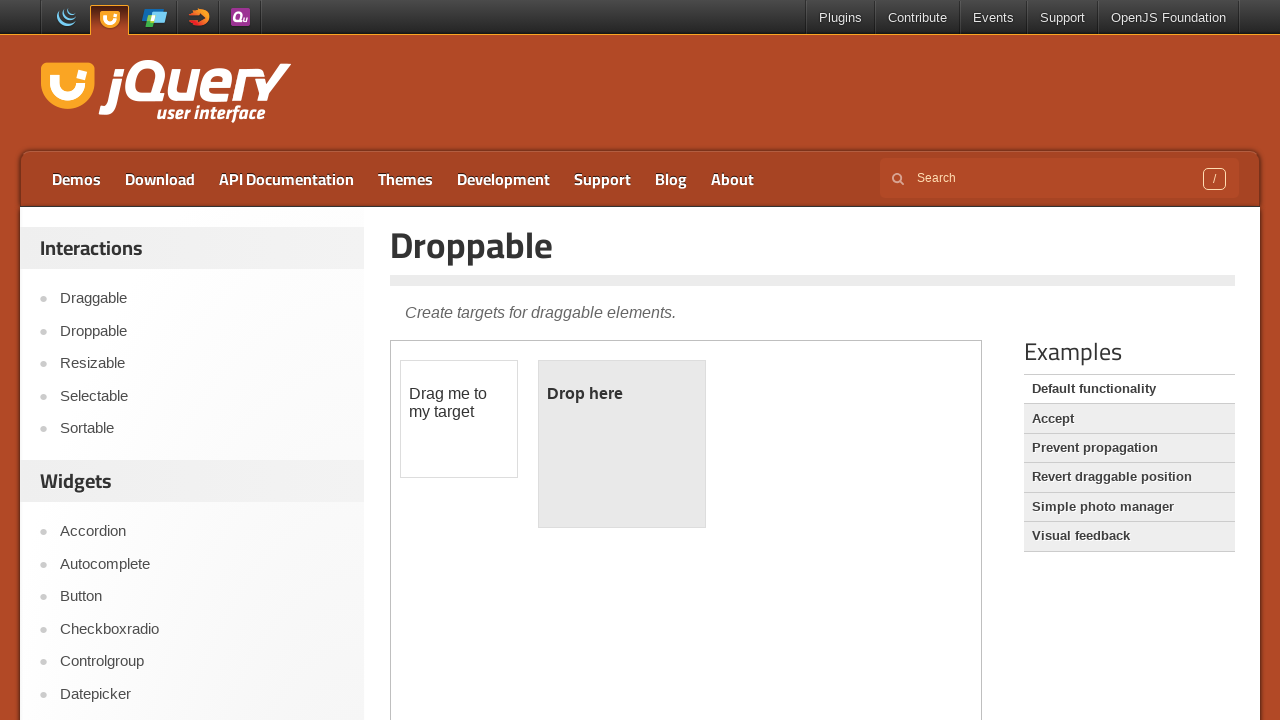

Located the droppable target element with ID 'droppable'
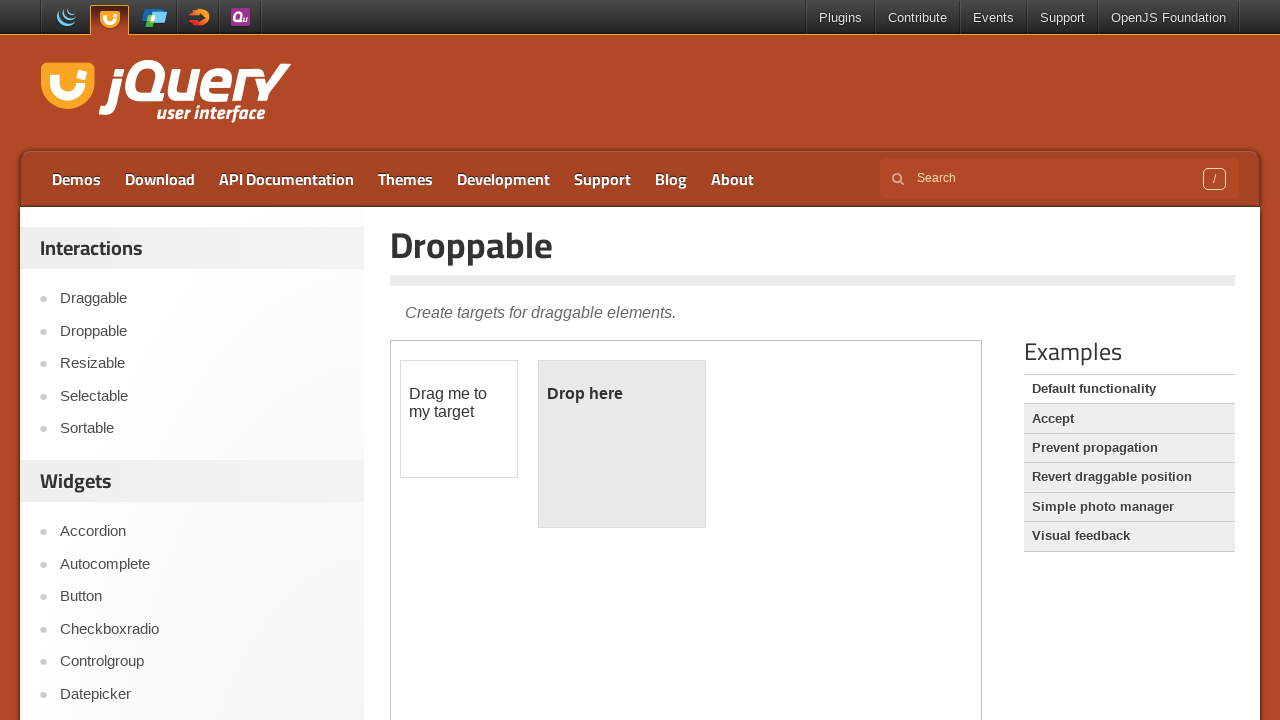

Dragged the draggable element to the droppable target at (622, 444)
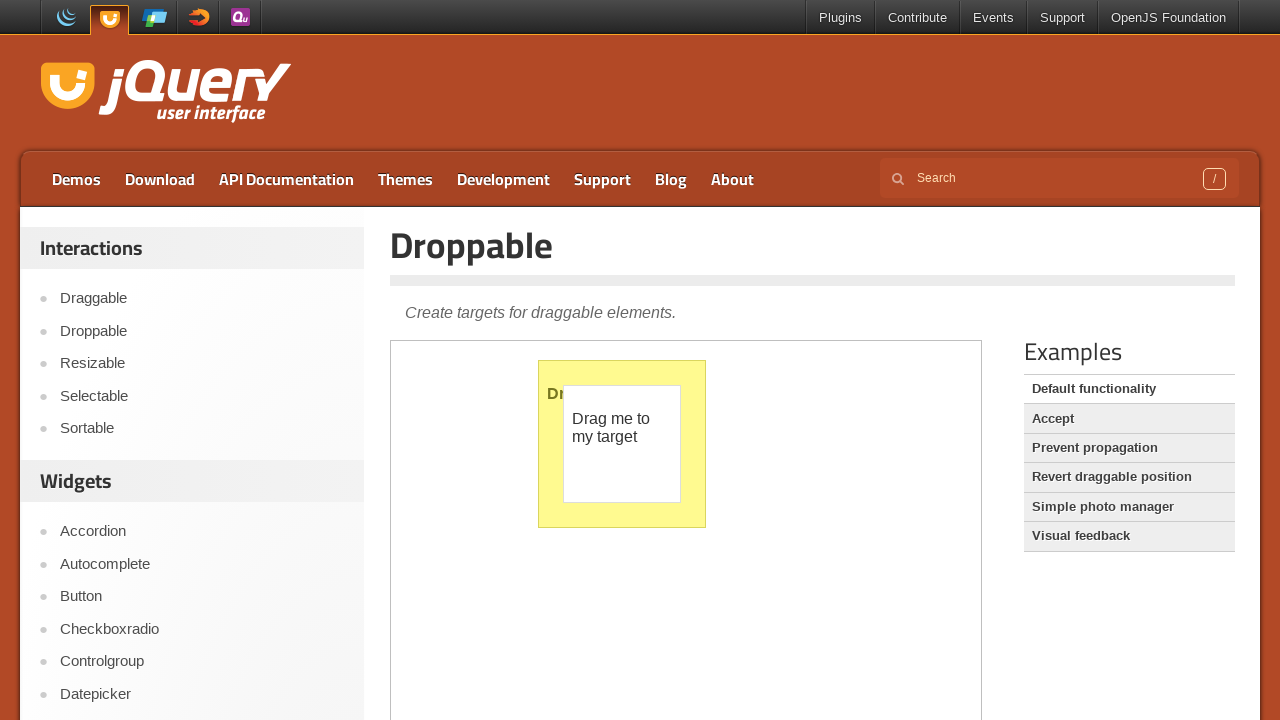

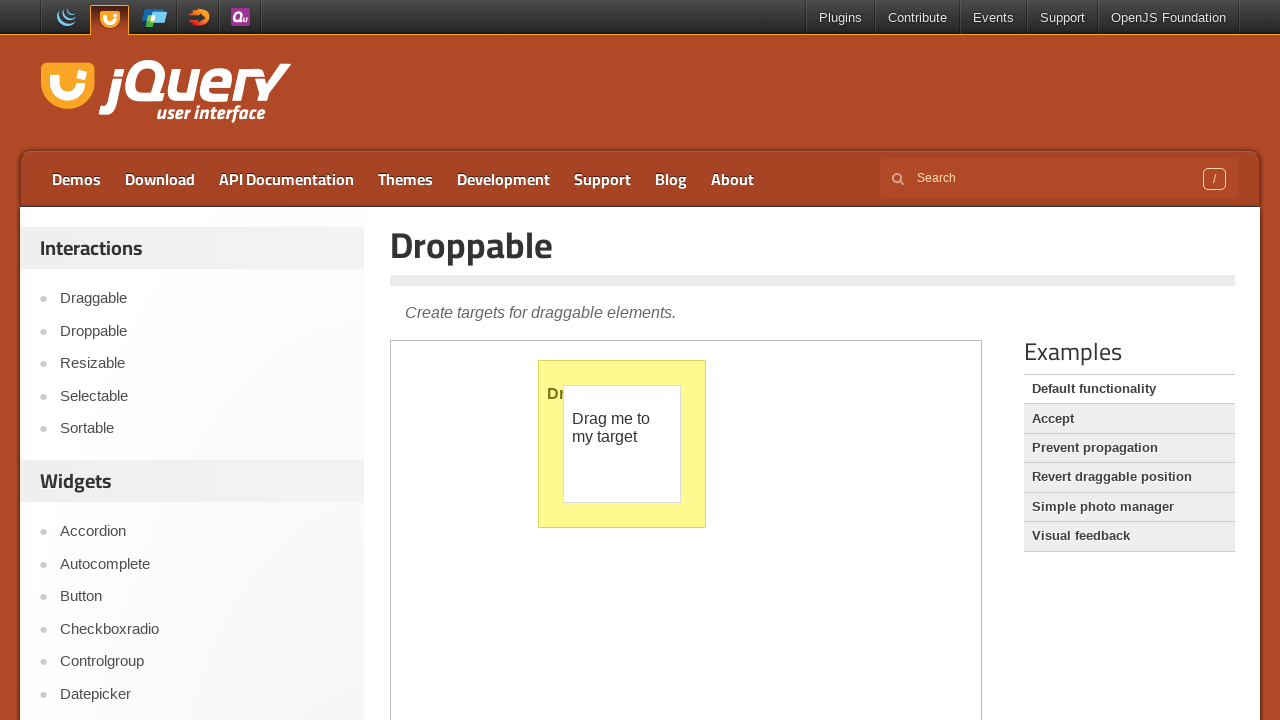